Tests clicking a basic JavaScript alert button and accepting the alert dialog

Starting URL: https://the-internet.herokuapp.com/javascript_alerts

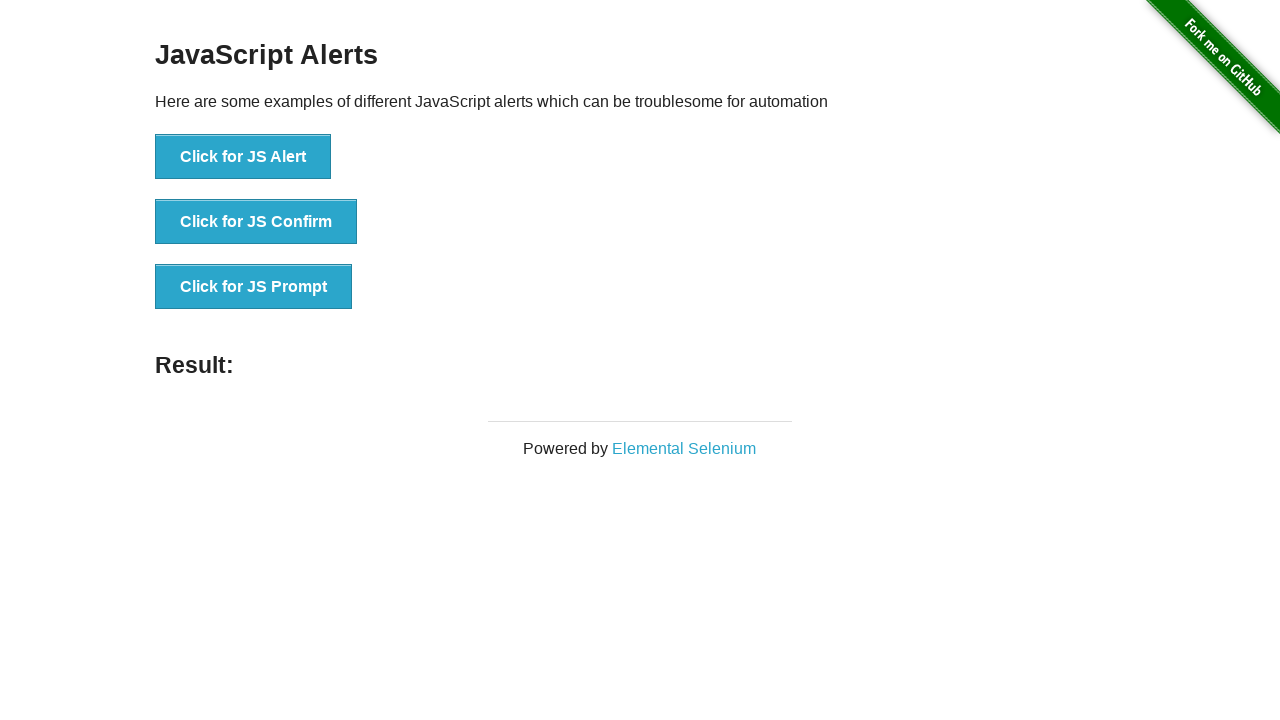

Clicked the JavaScript alert button at (243, 157) on button[onclick='jsAlert()']
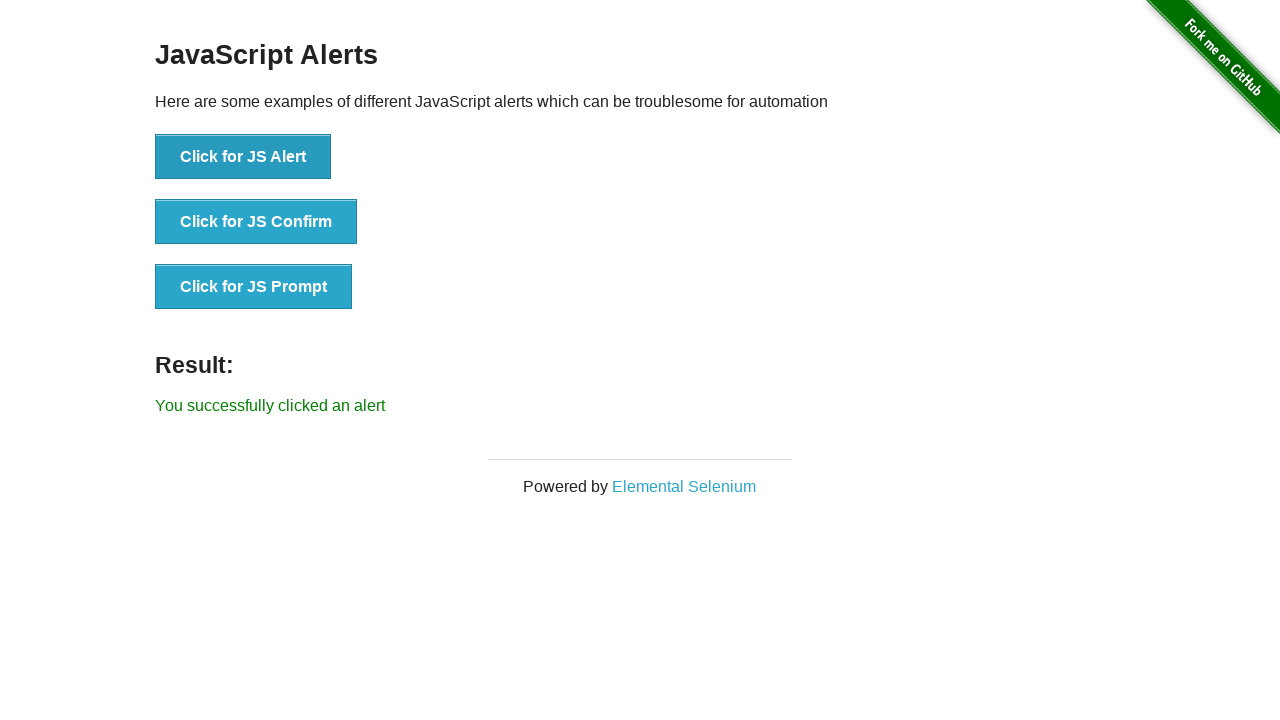

Set up dialog handler to accept alerts
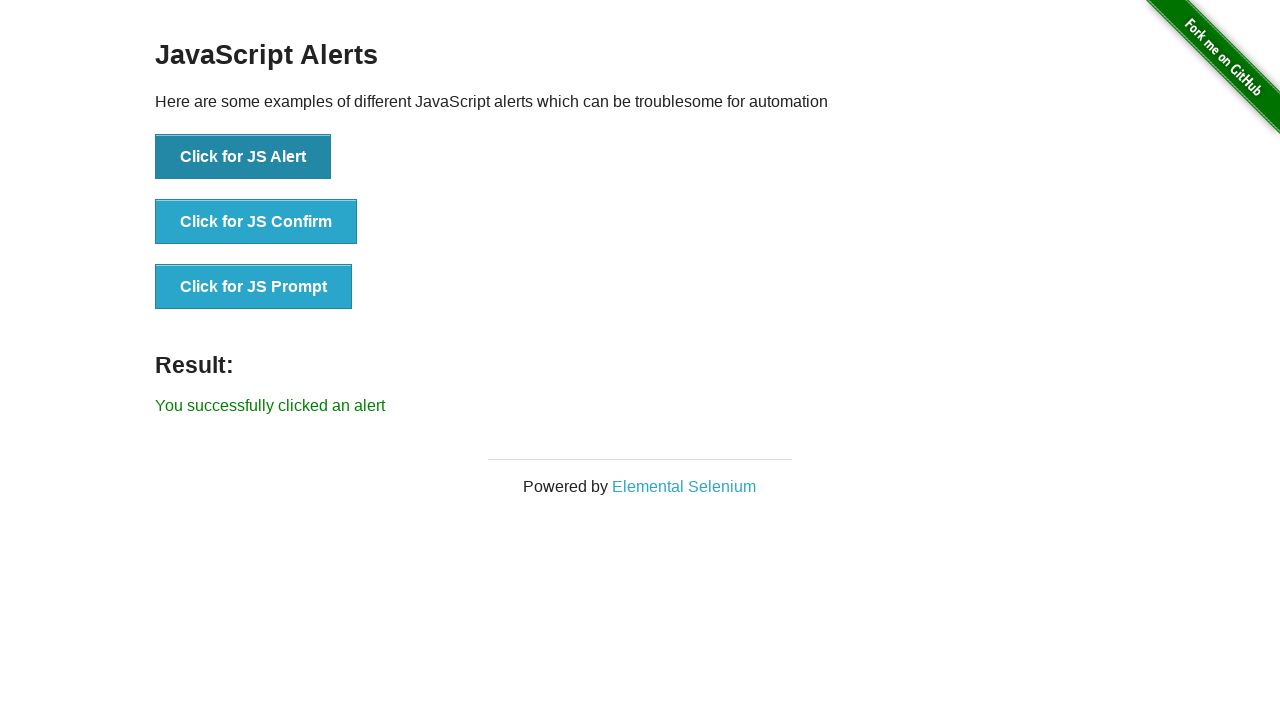

Alert dialog accepted and result text appeared
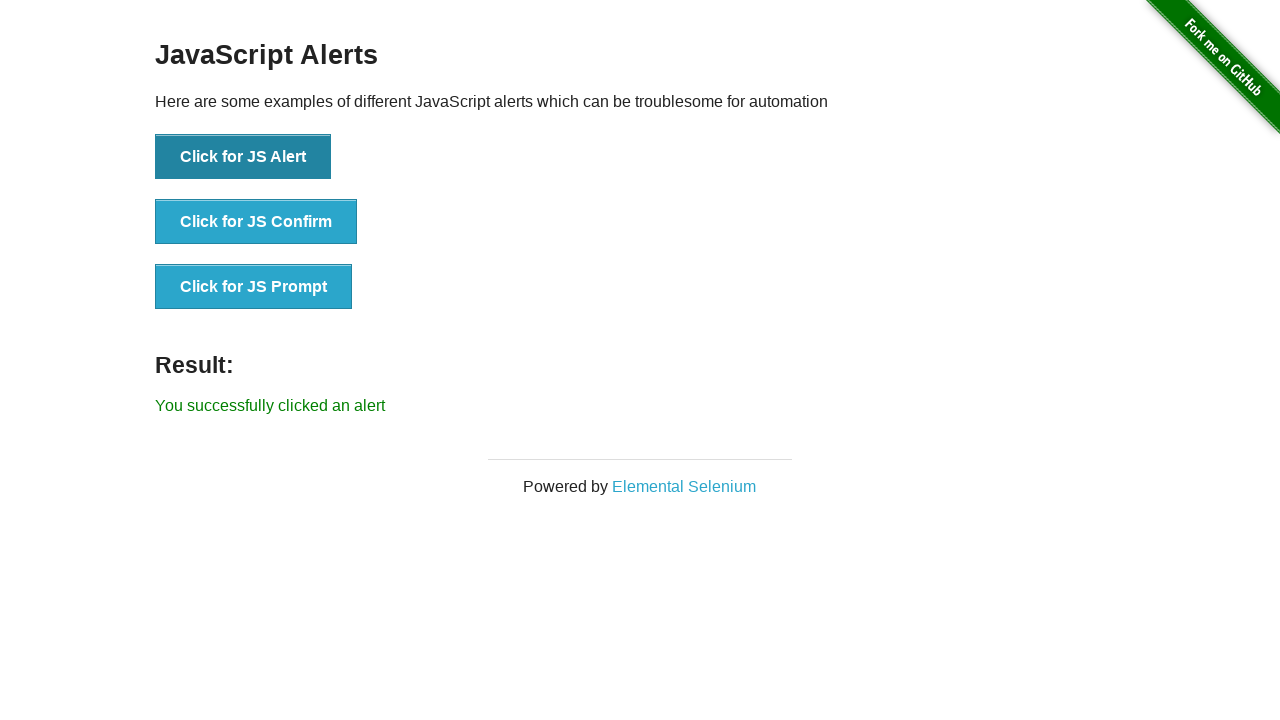

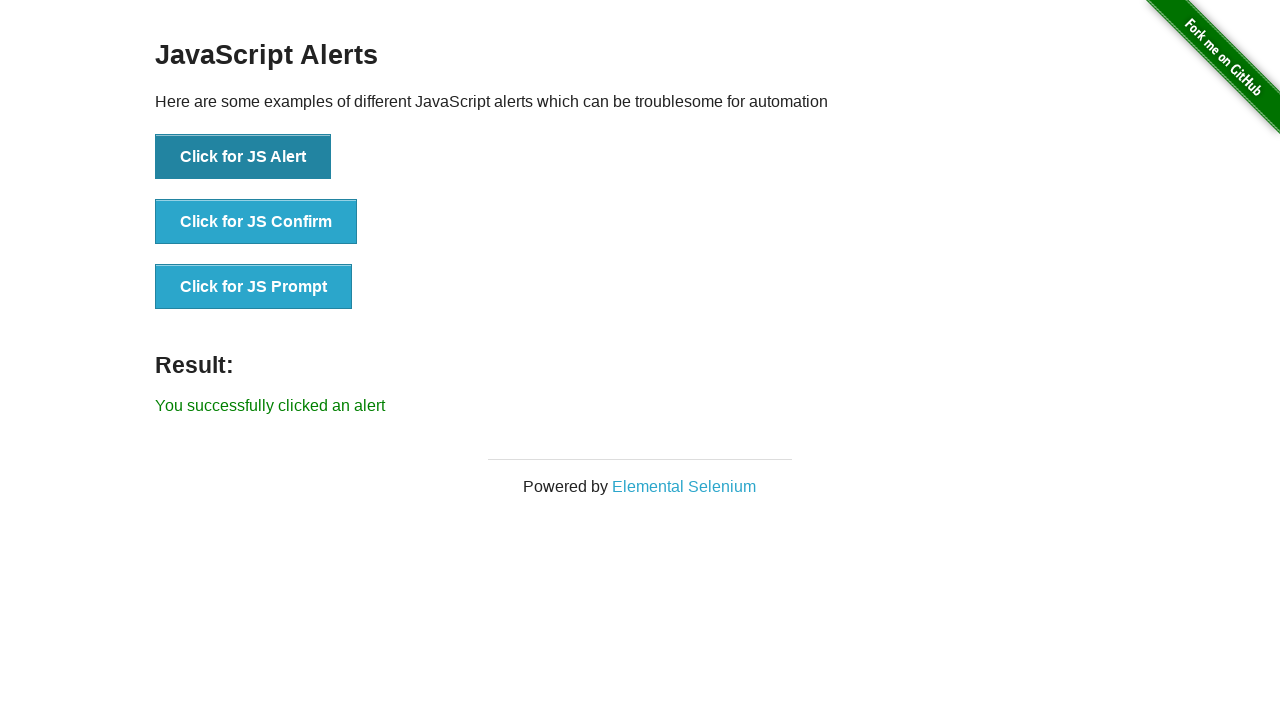